Navigates to Time Complexity page and clicks Try Here button to access Python editor

Starting URL: https://dsportalapp.herokuapp.com/data-structures-introduction/time-complexity/

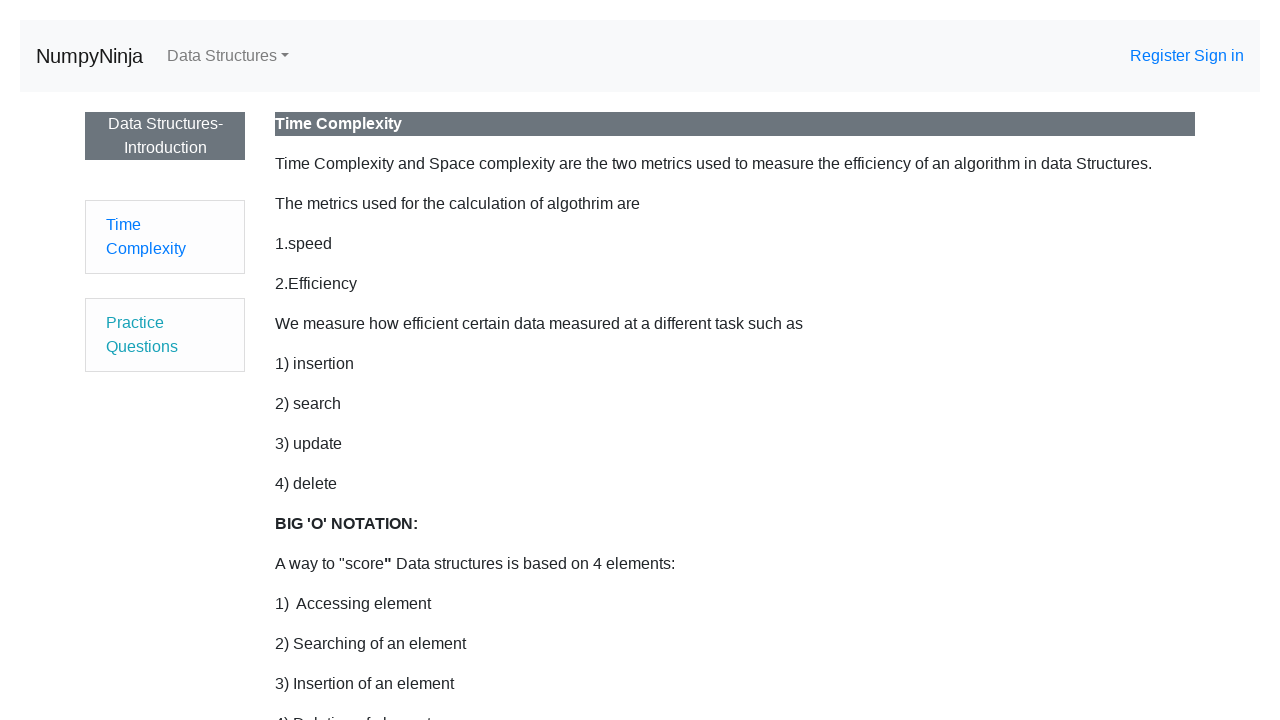

Navigated to Time Complexity page
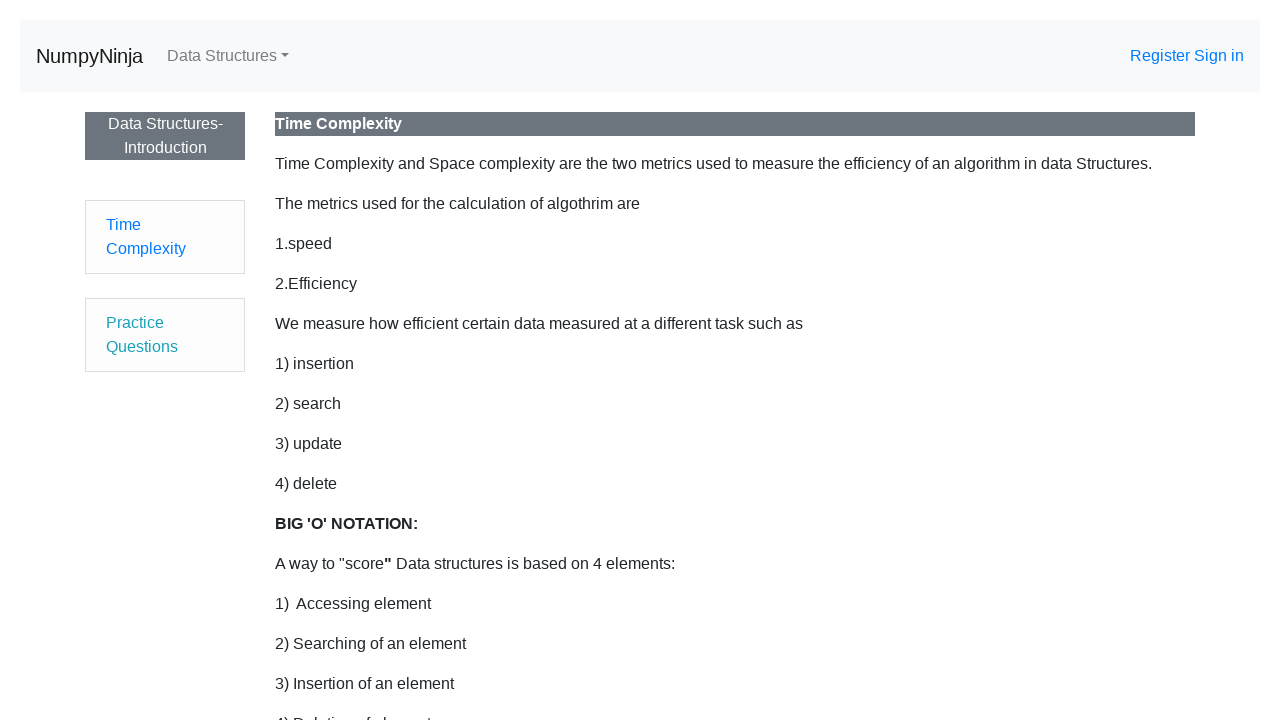

Clicked Try Here button to access Python editor at (350, 698) on a:has-text("Try here>>>")
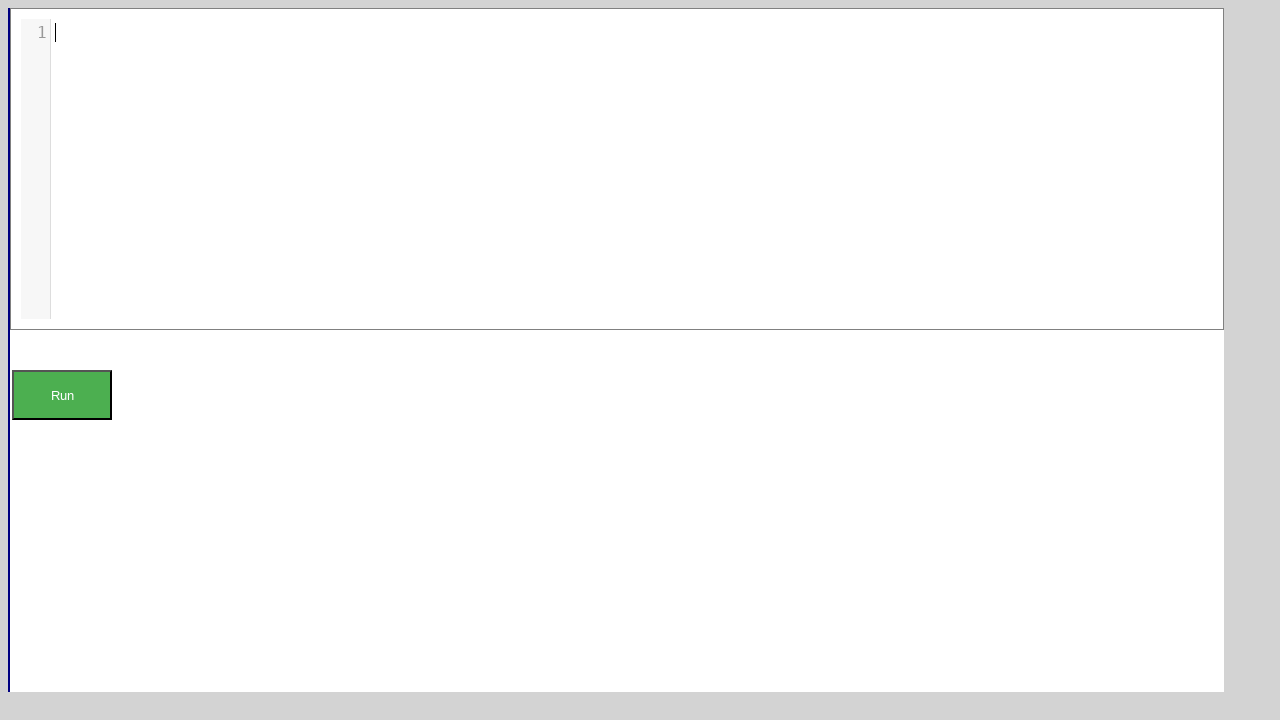

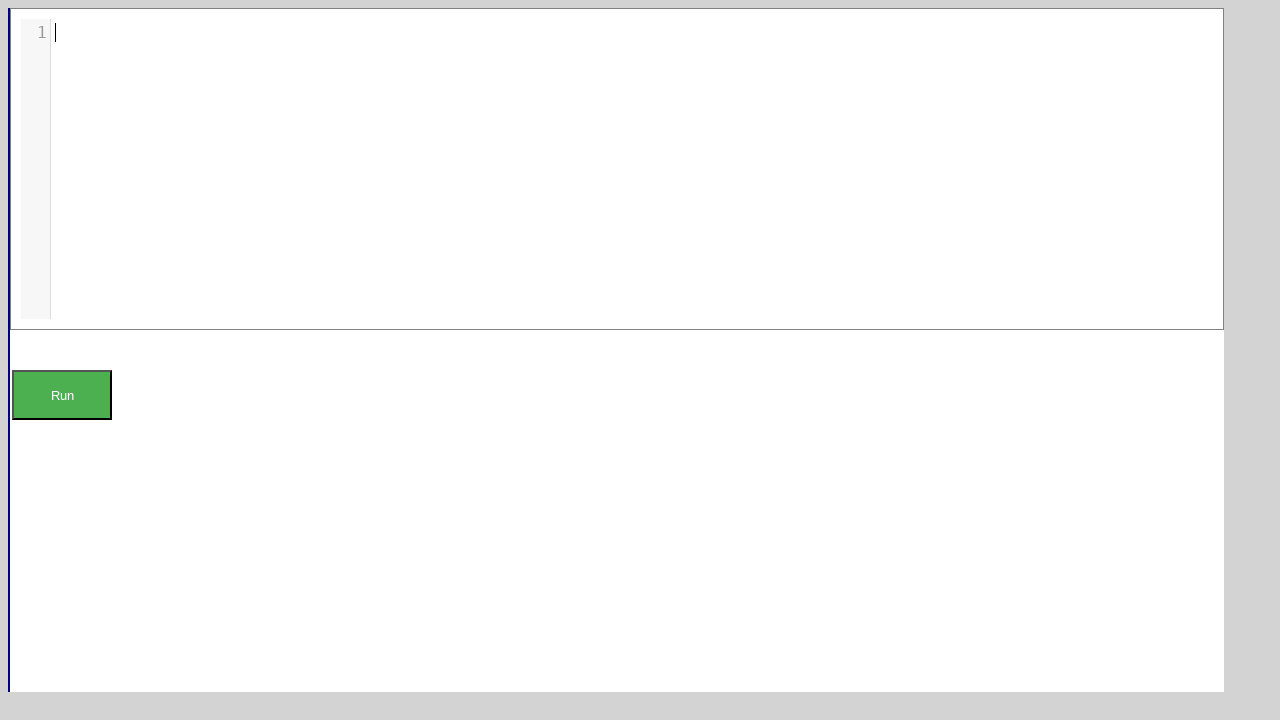